Tests cookie management by navigating to Flipkart, clearing all cookies, and verifying the cookies are cleared

Starting URL: https://www.flipkart.com/

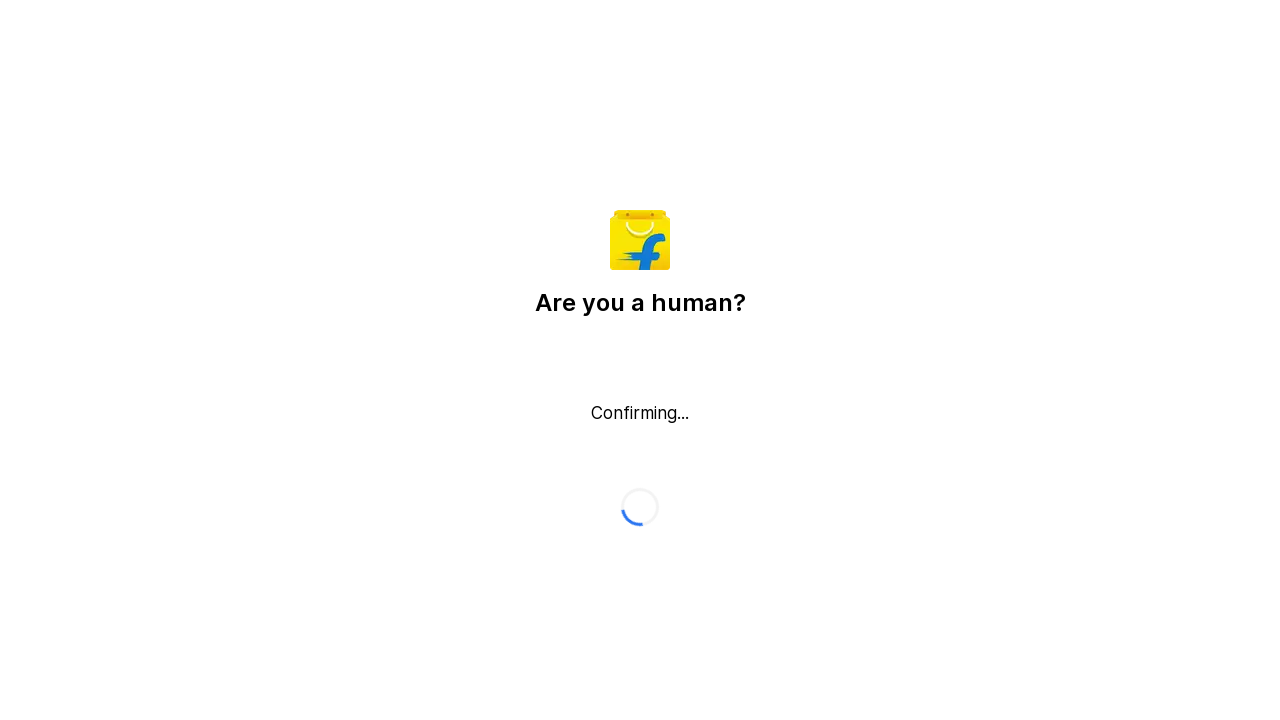

Waited for page to load completely (networkidle)
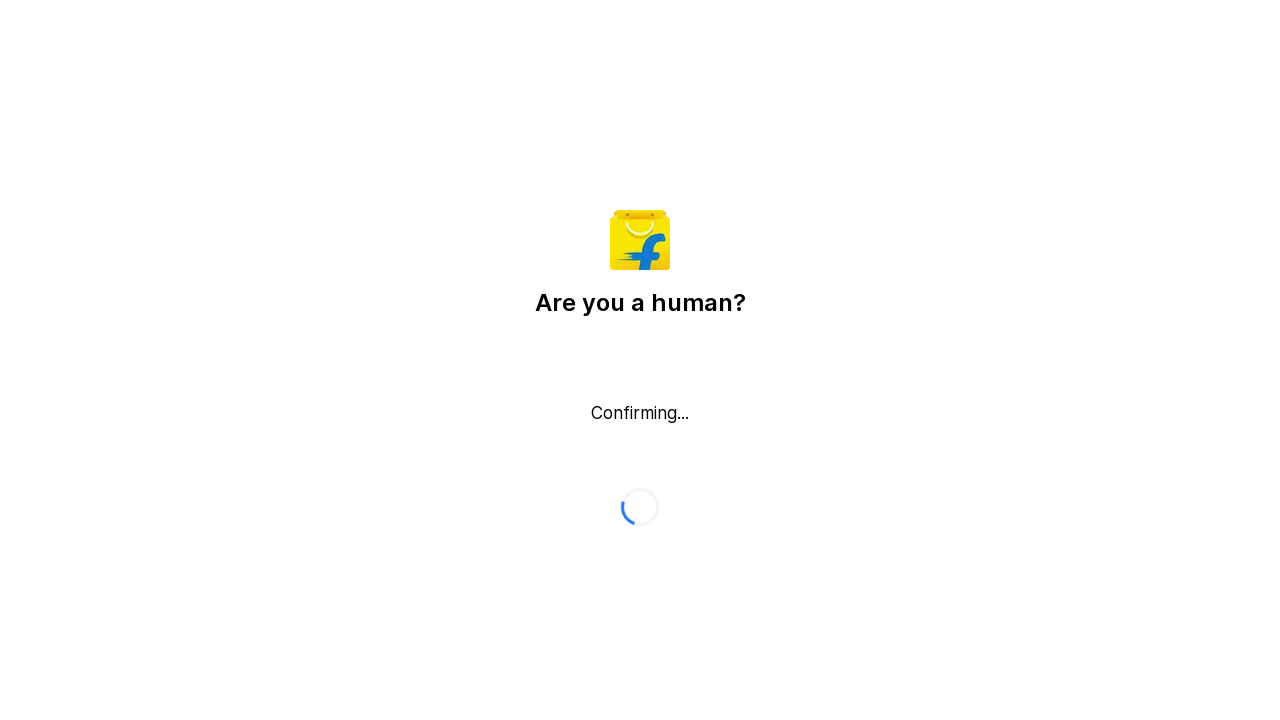

Cleared all cookies from browser context
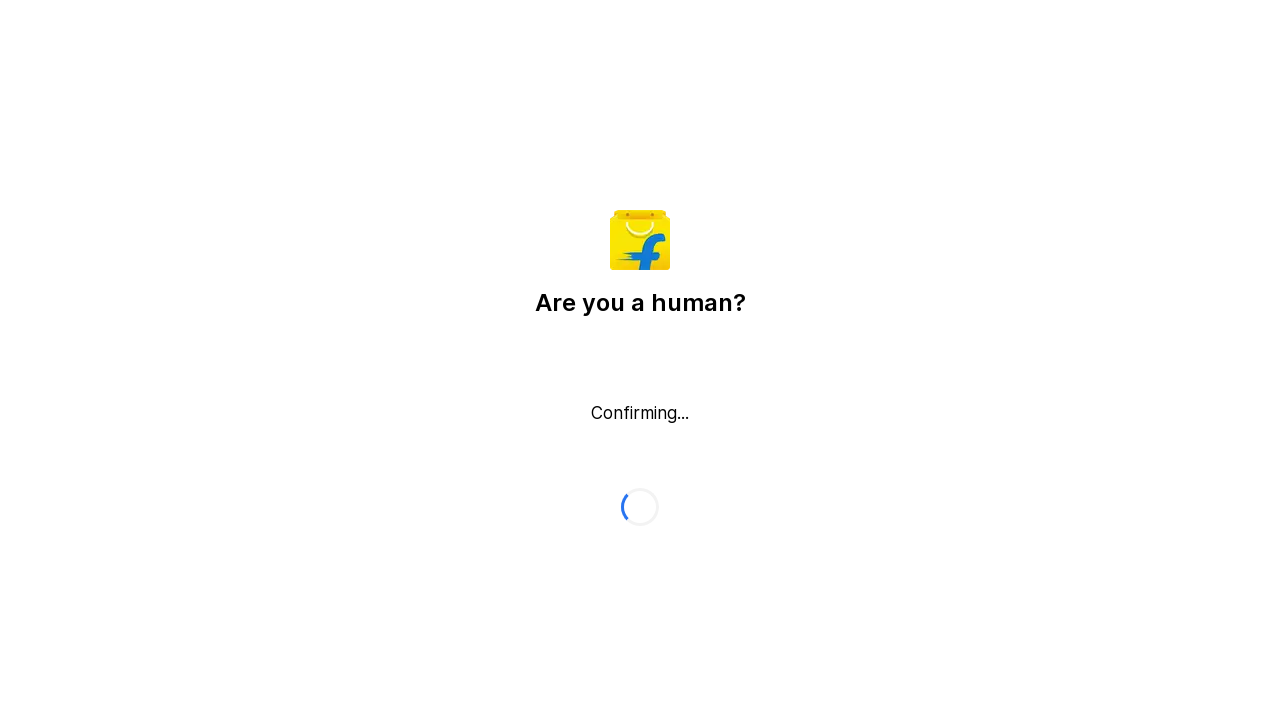

Retrieved remaining cookies to verify clearance
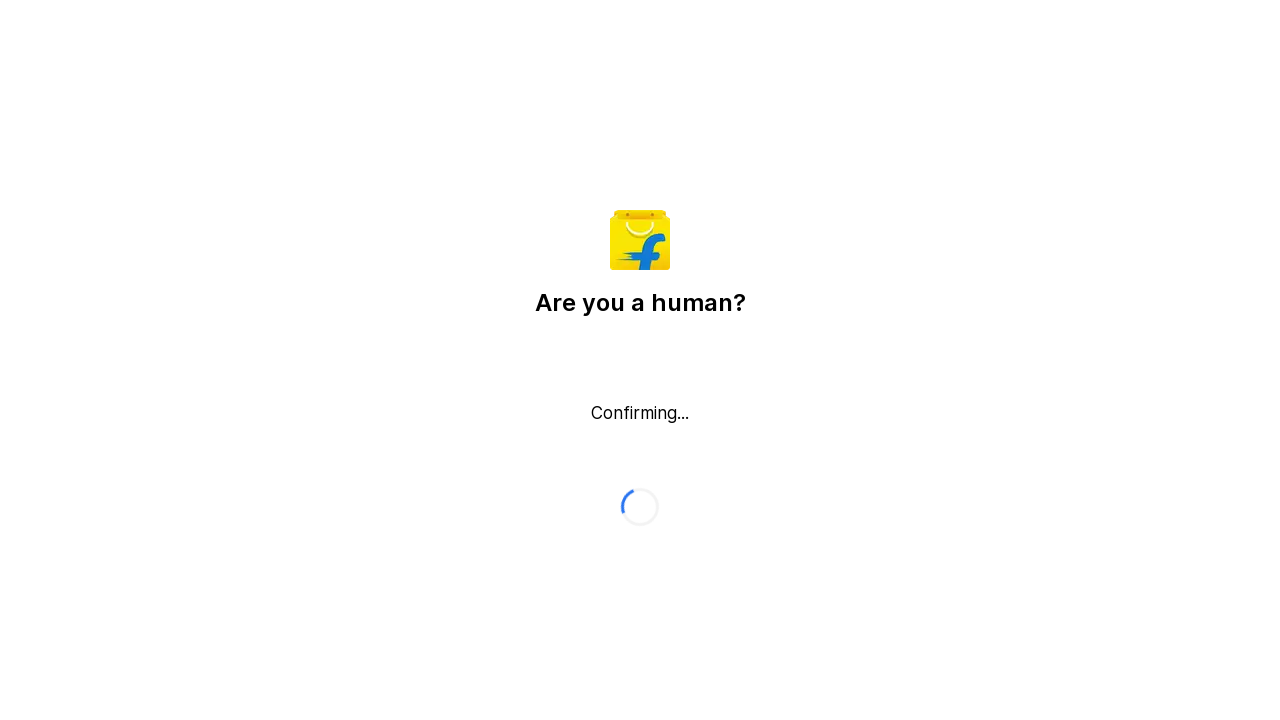

Verified that all cookies were successfully cleared - assertion passed
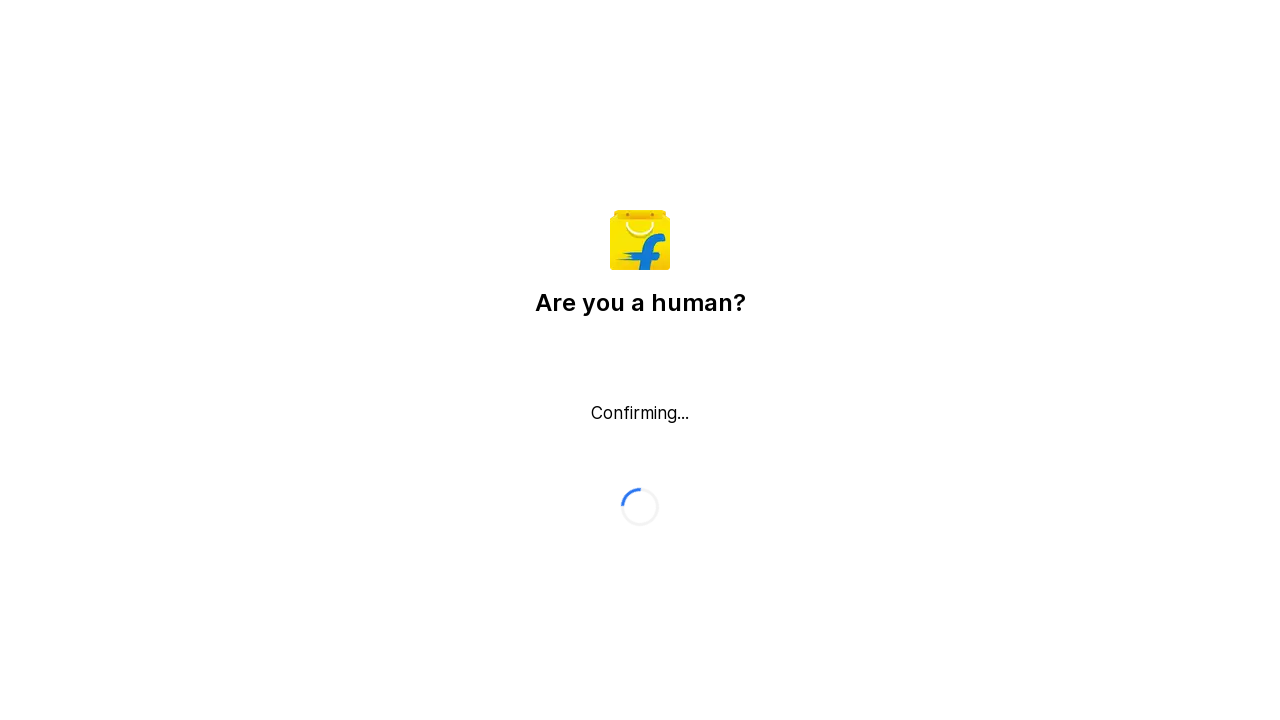

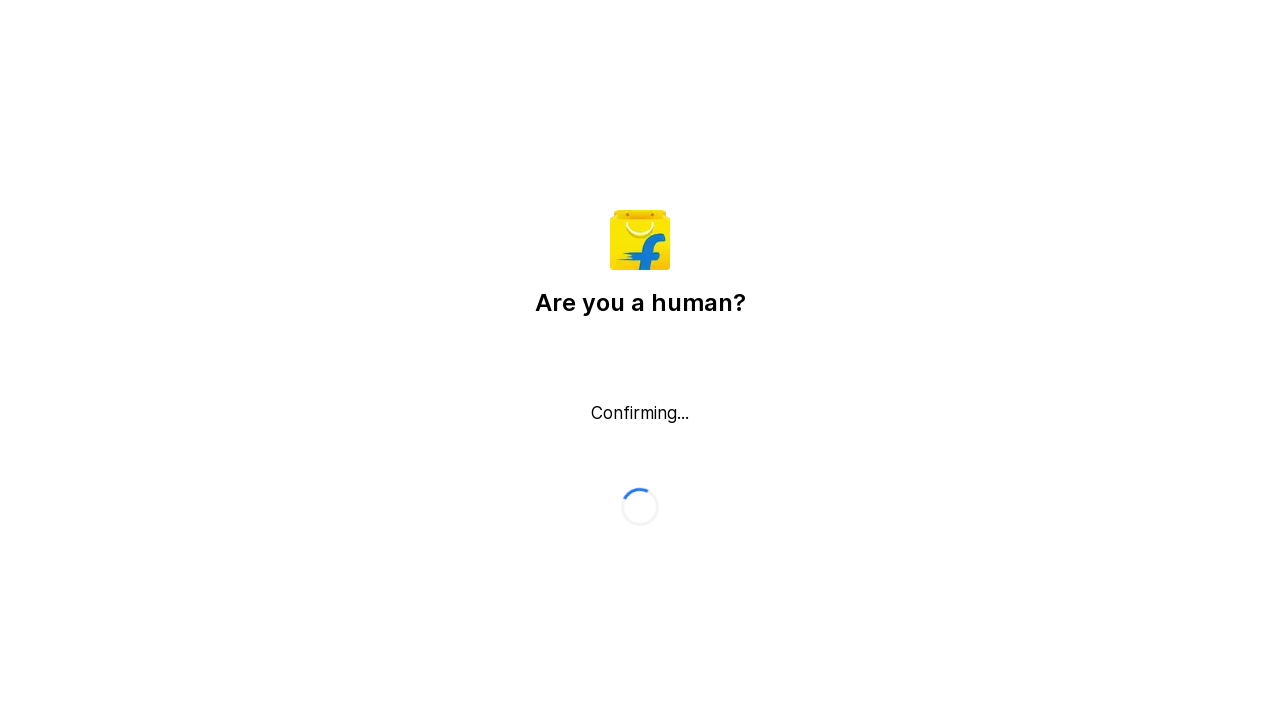